Navigates to the Lacoste homepage and waits for the page to load

Starting URL: https://www.lacoste.com/

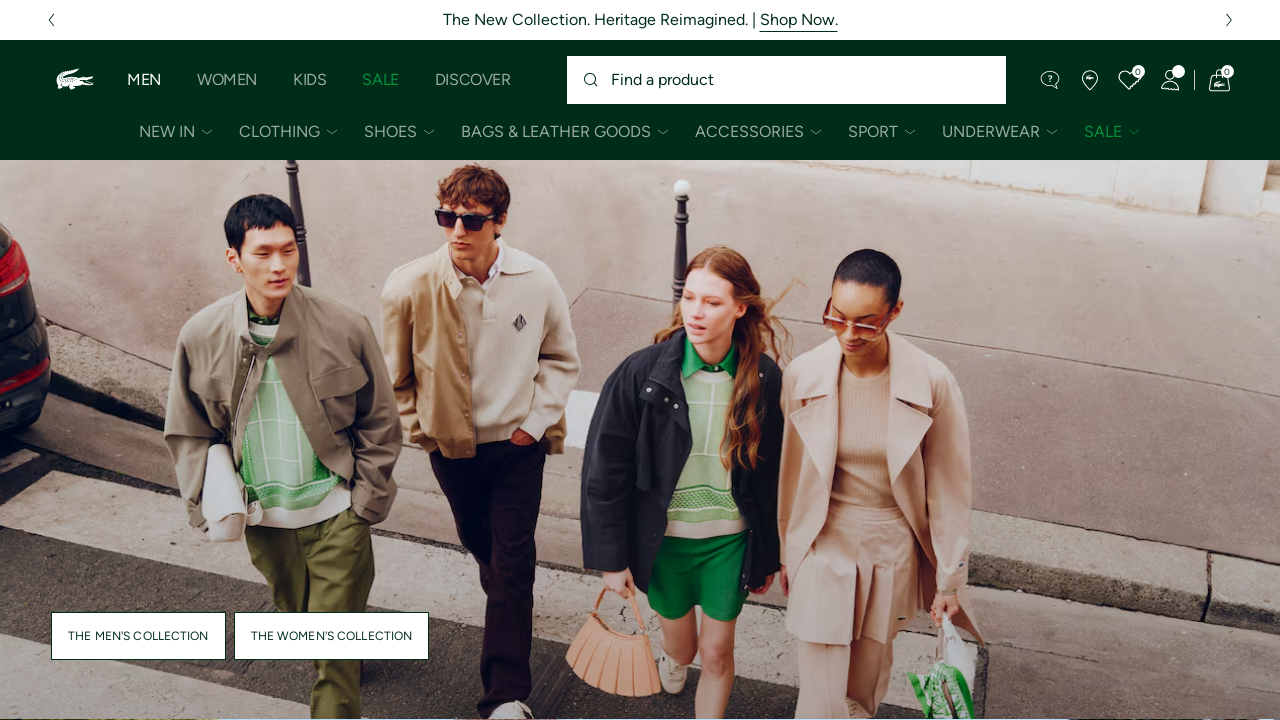

Navigated to Lacoste homepage and waited for network to be idle
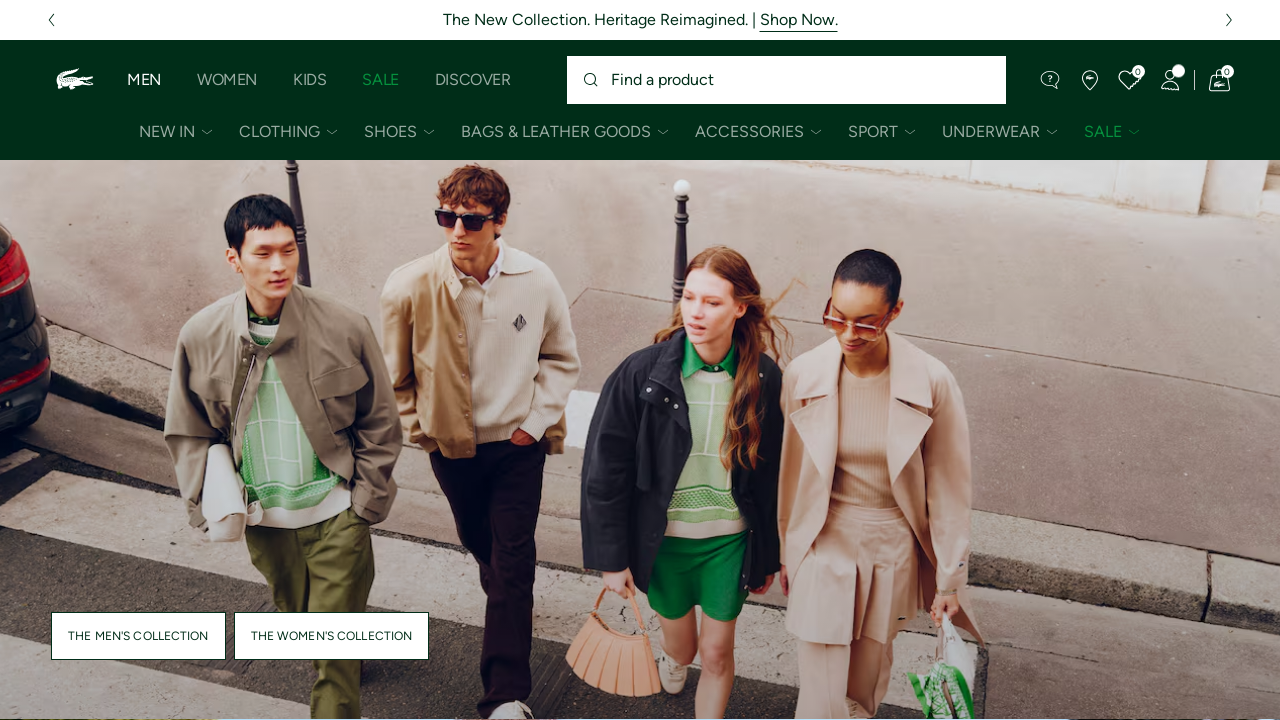

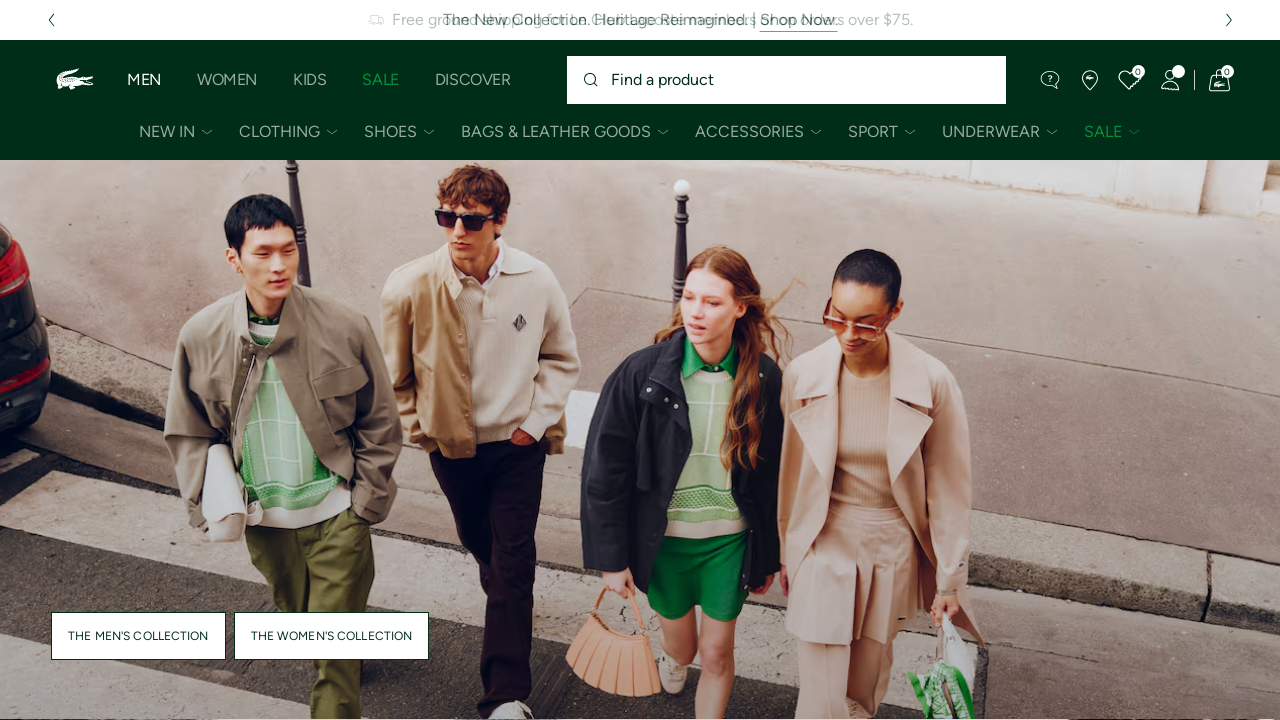